Tests getting attributes of a text input field and filling it with text on the DemoQA text-box page

Starting URL: https://demoqa.com/text-box

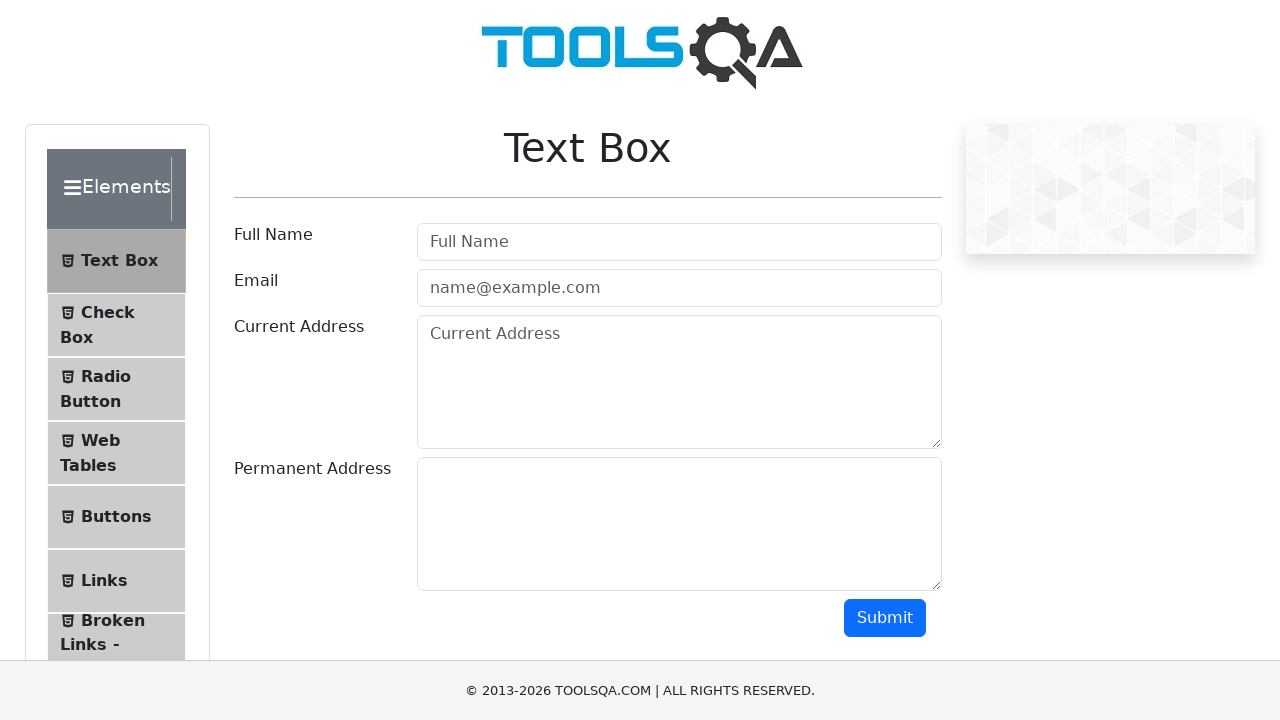

Located the Full Name input box element
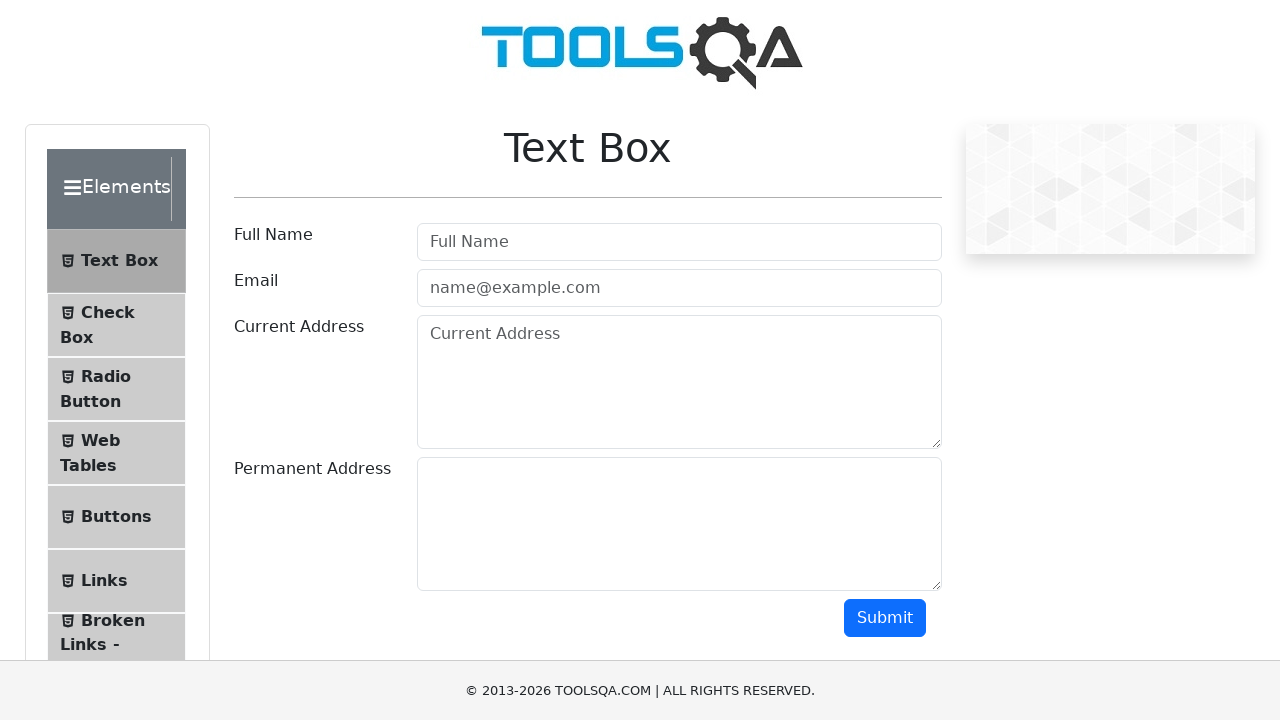

Retrieved id attribute from input field
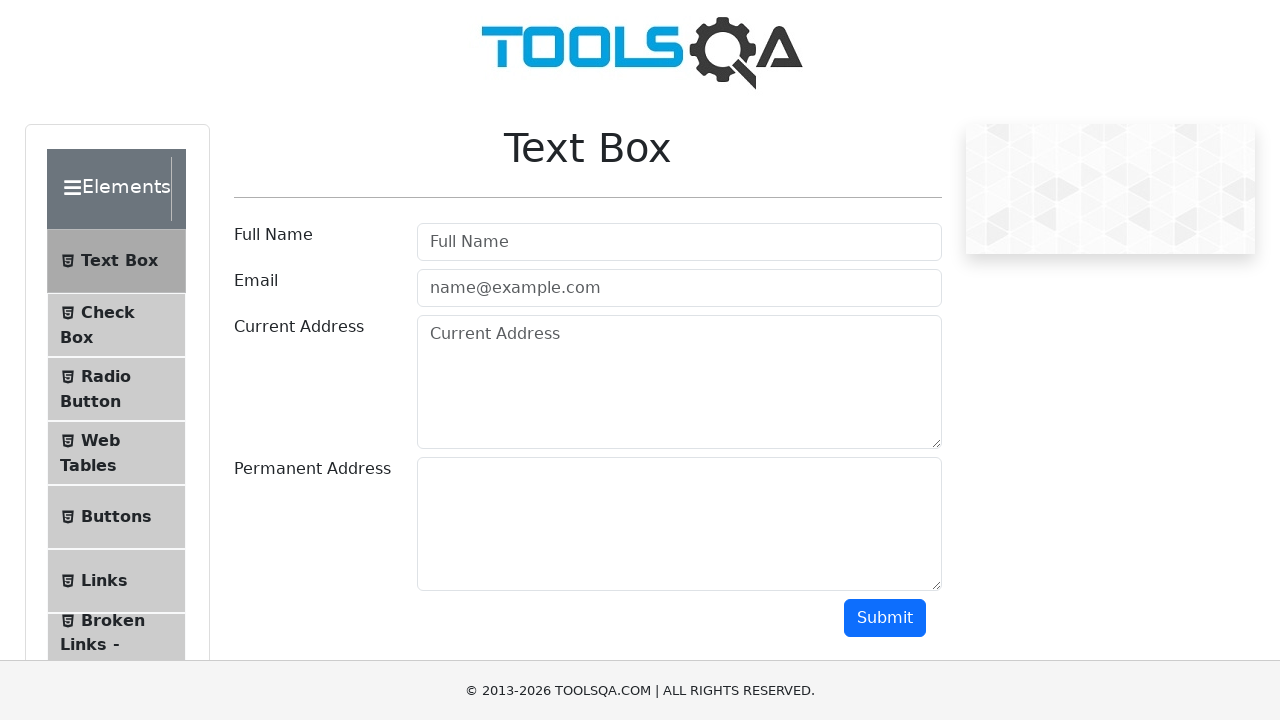

Retrieved type attribute from input field
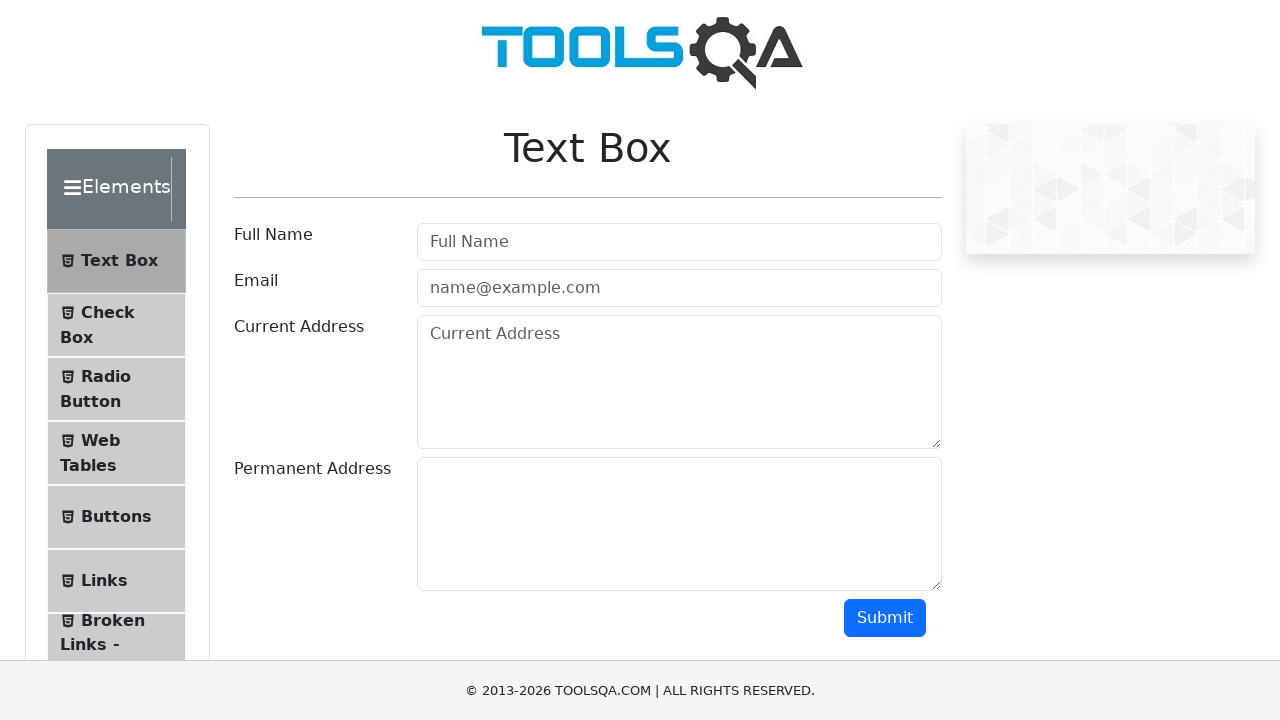

Retrieved autocomplete attribute from input field
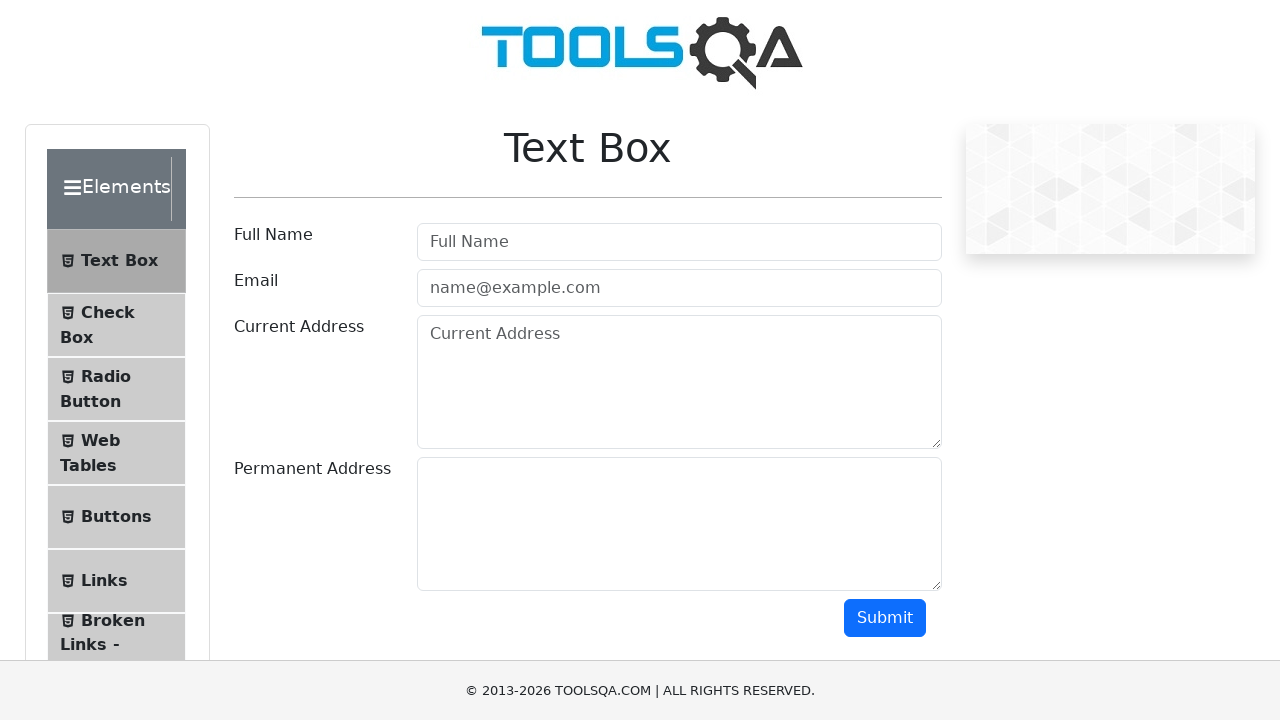

Retrieved name attribute from input field
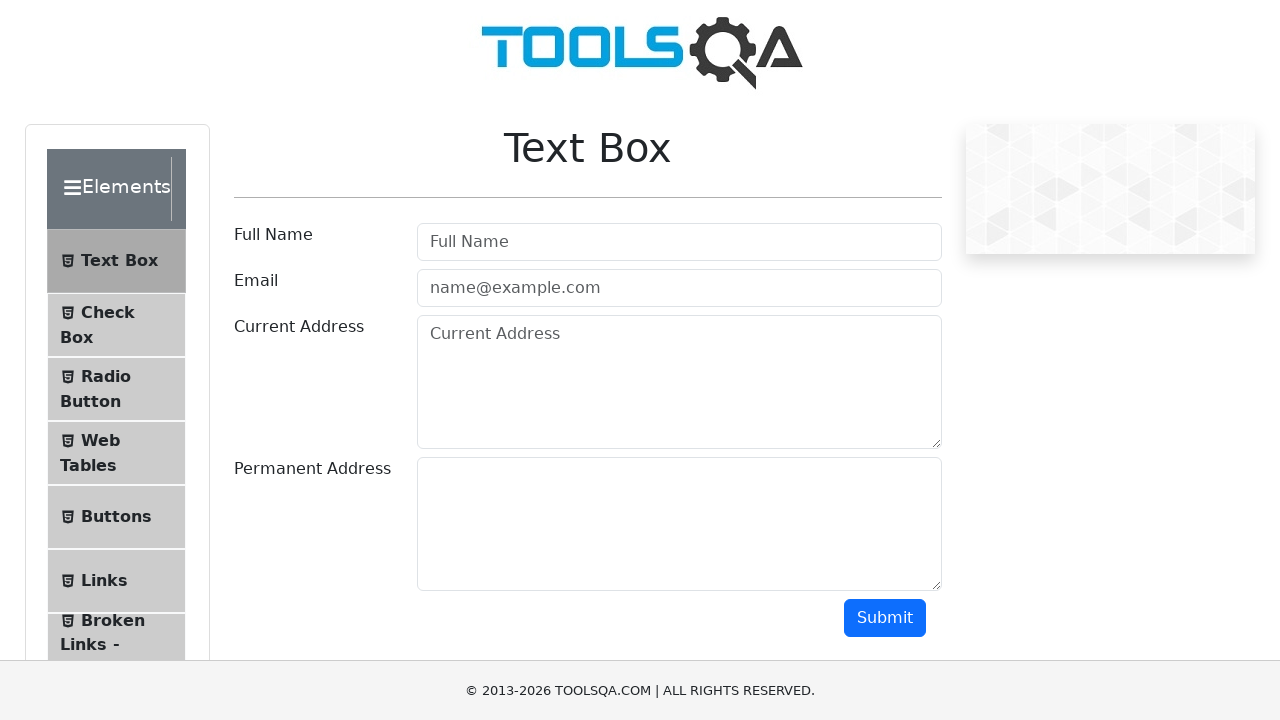

Retrieved outerHTML attribute from input field
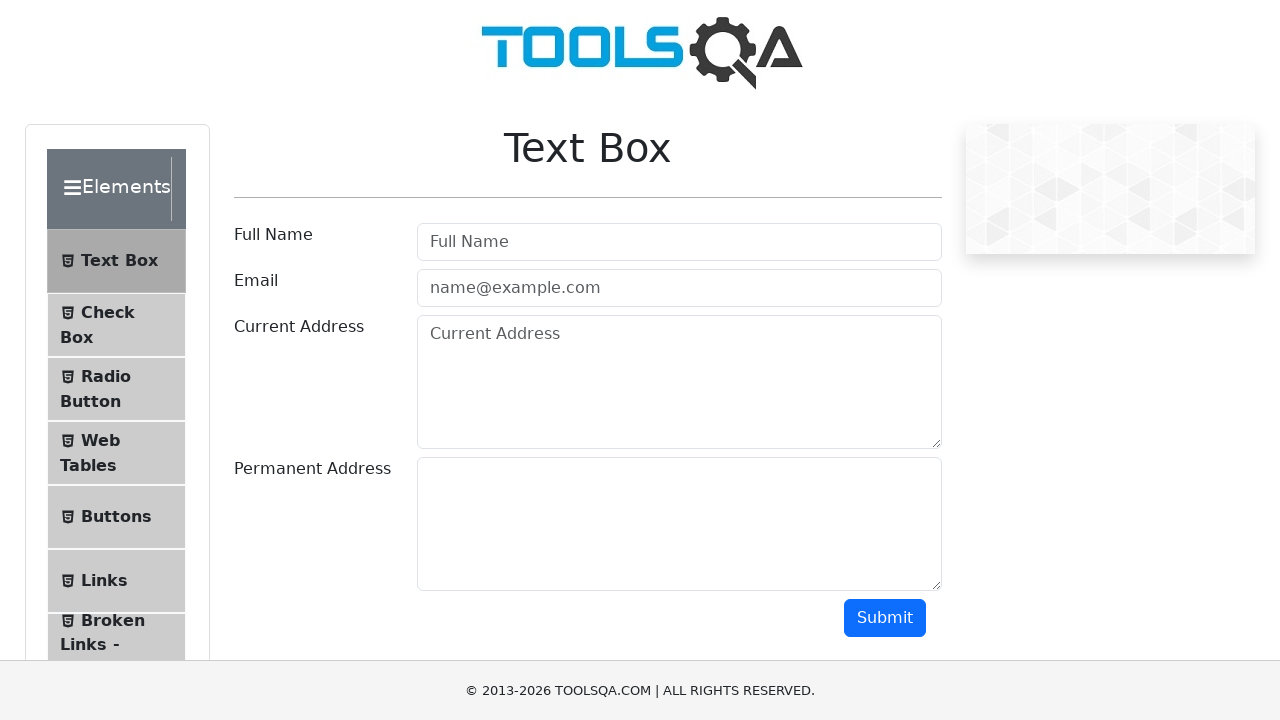

Retrieved innerHTML attribute from input field
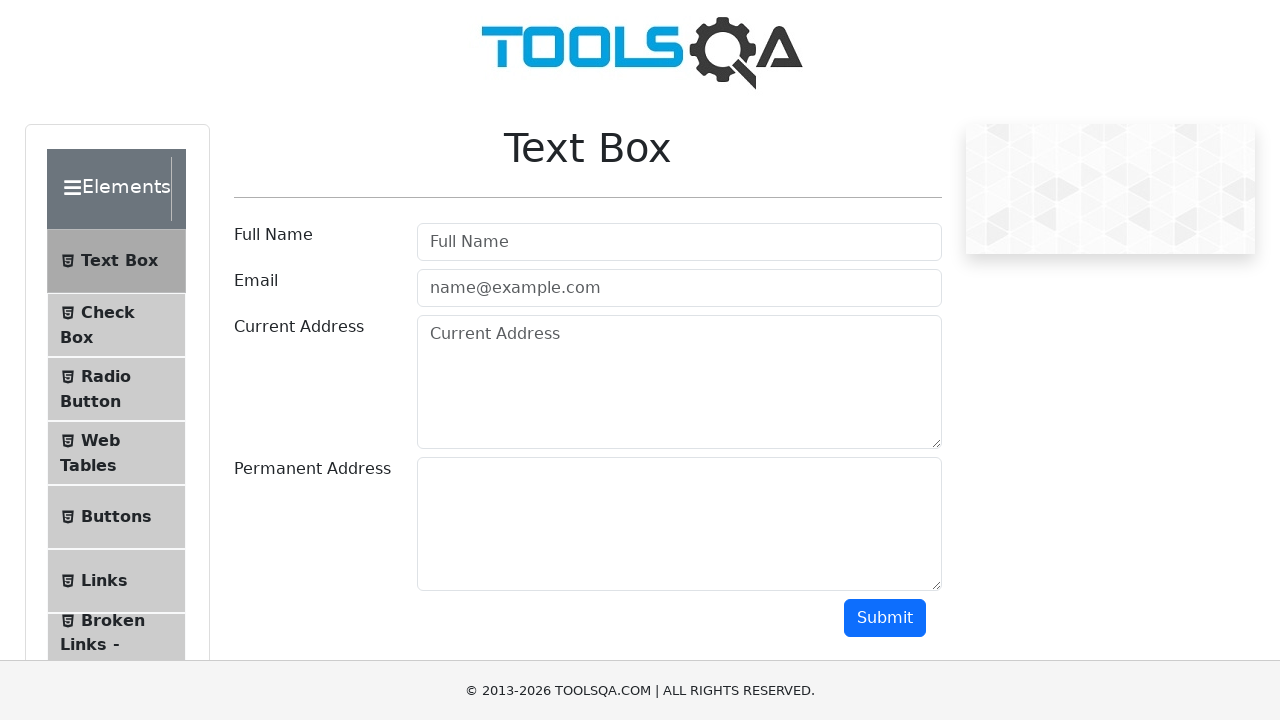

Retrieved text content from input field
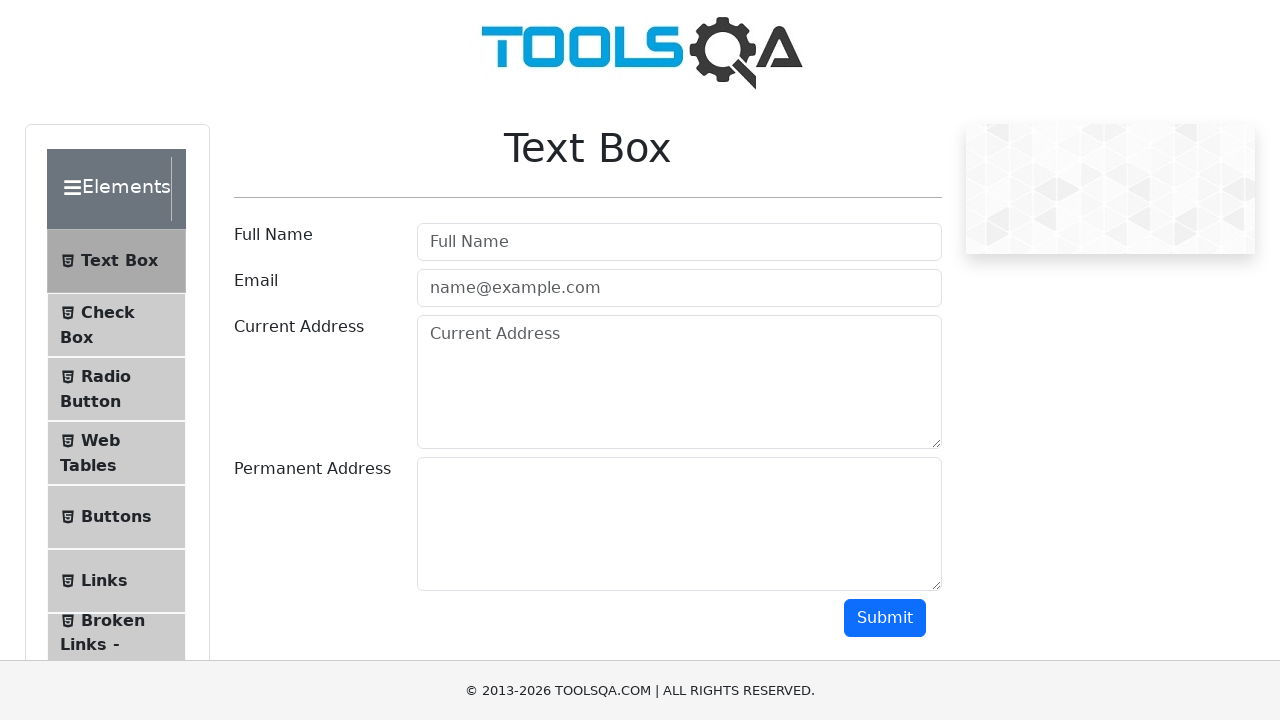

Filled the Full Name input field with 'Ahmet' on #userName
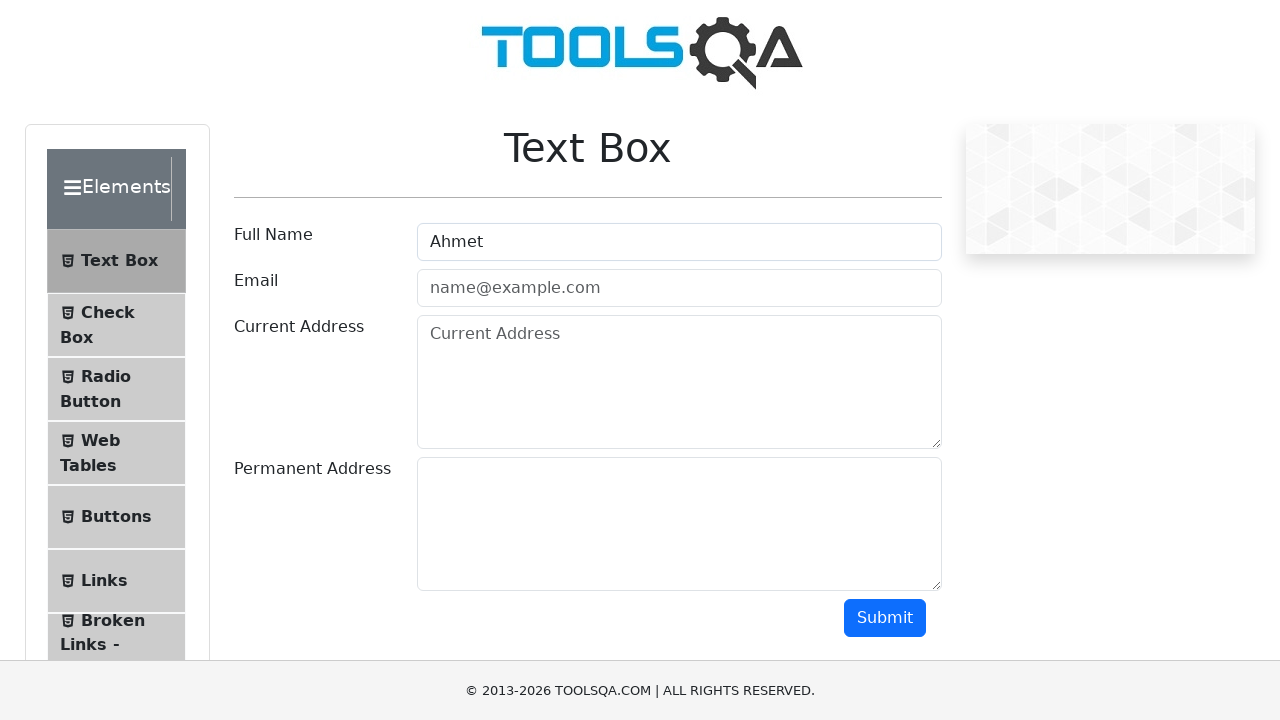

Retrieved value attribute from input field after filling
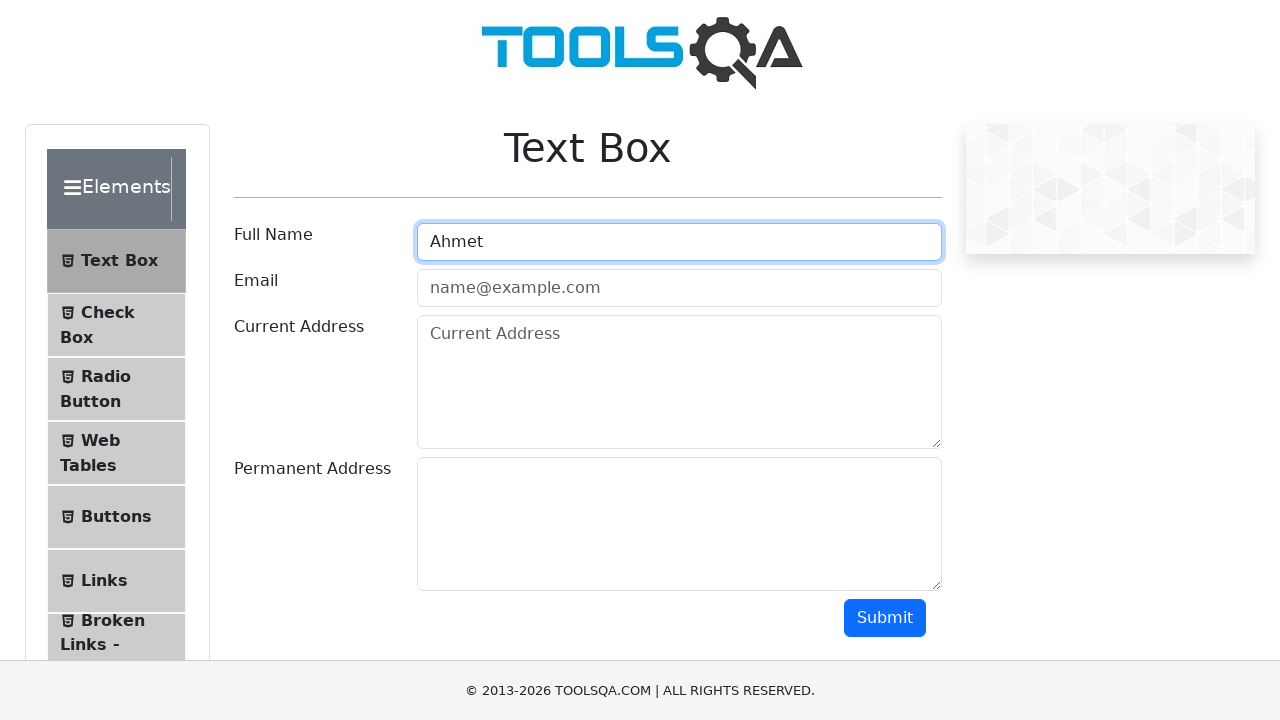

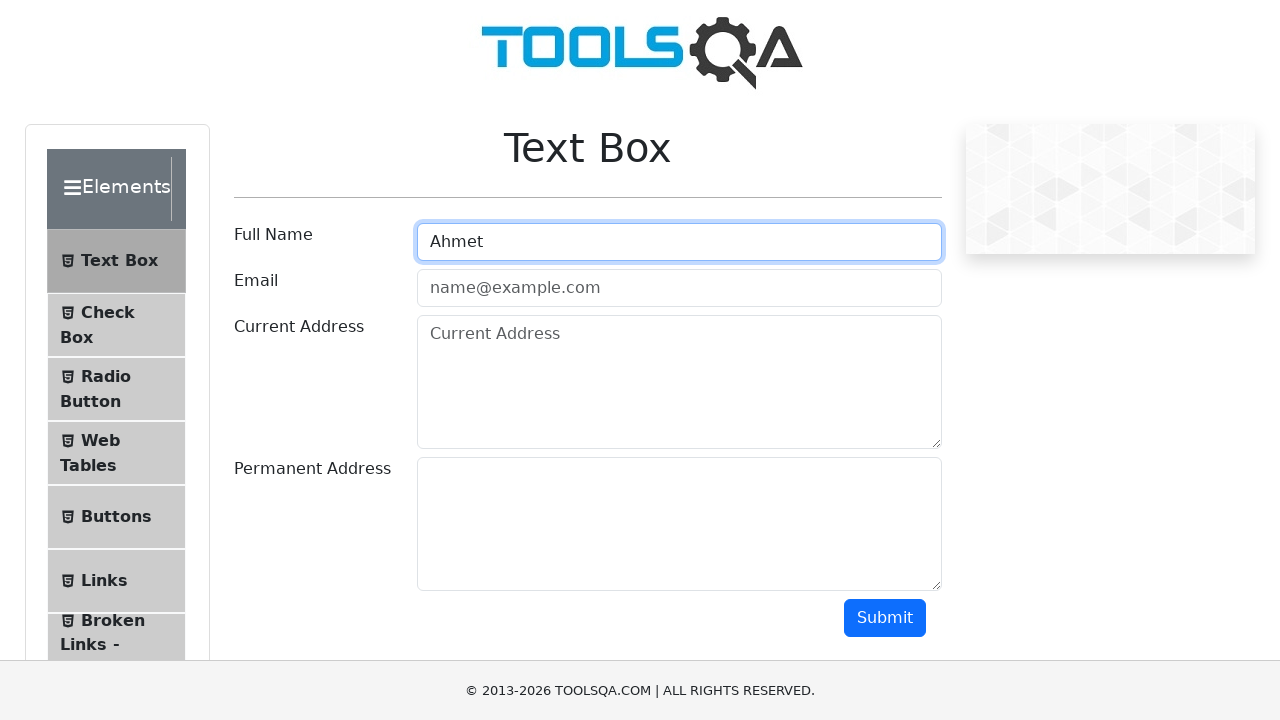